Tests a newsletter registration form by filling out first name, last name, and email fields, then clicking the sign up button to submit the form.

Starting URL: https://secure-retreat-92358.herokuapp.com/

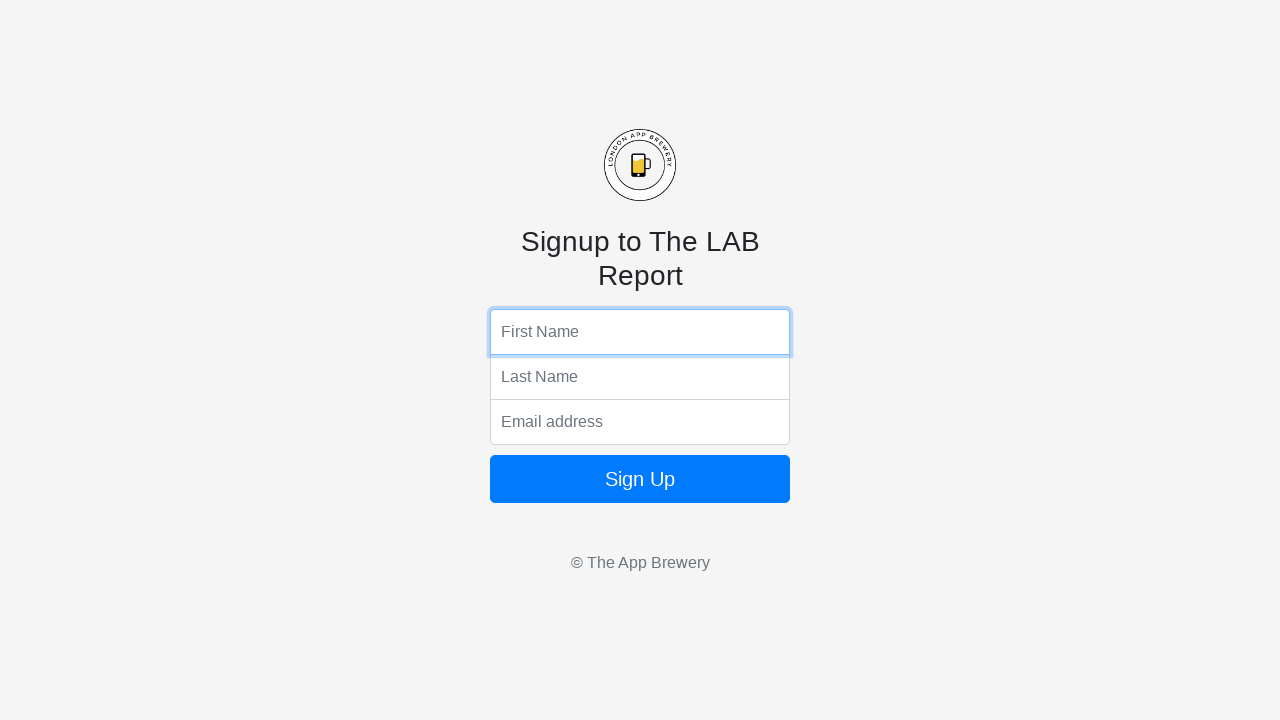

Filled first name field with 'Michael' on input[name='fName']
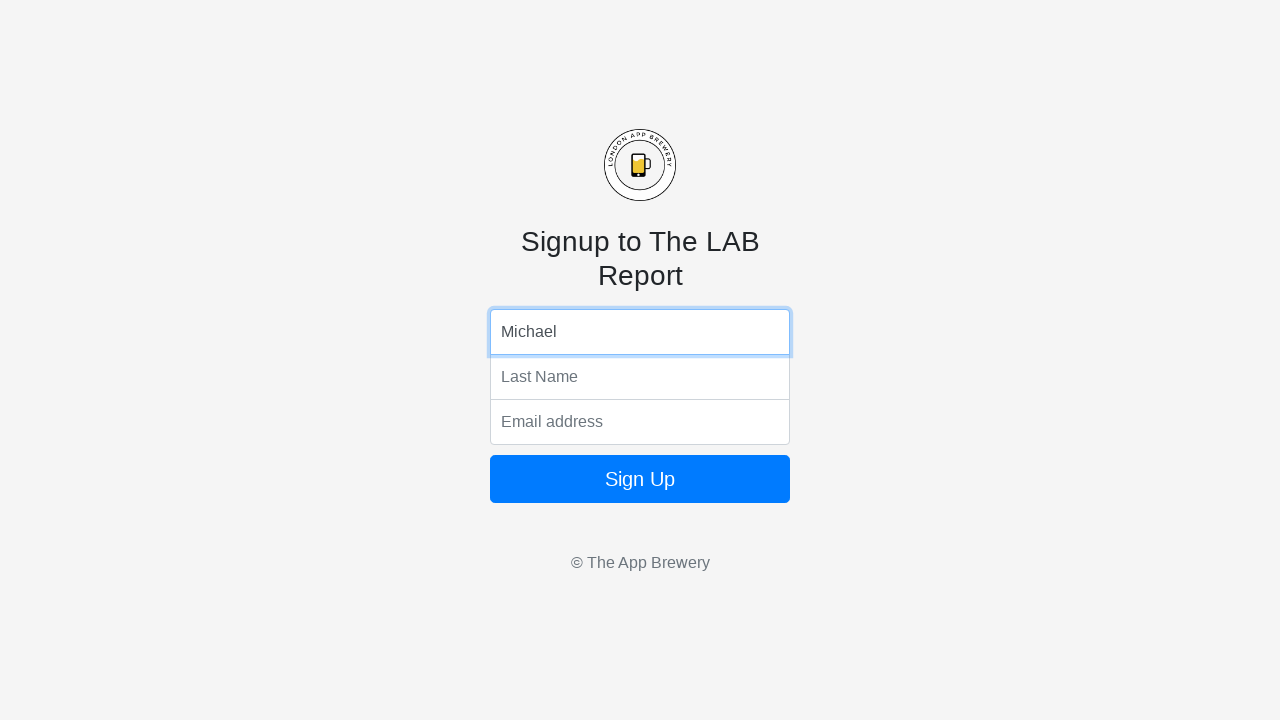

Filled last name field with 'Thompson' on input[name='lName']
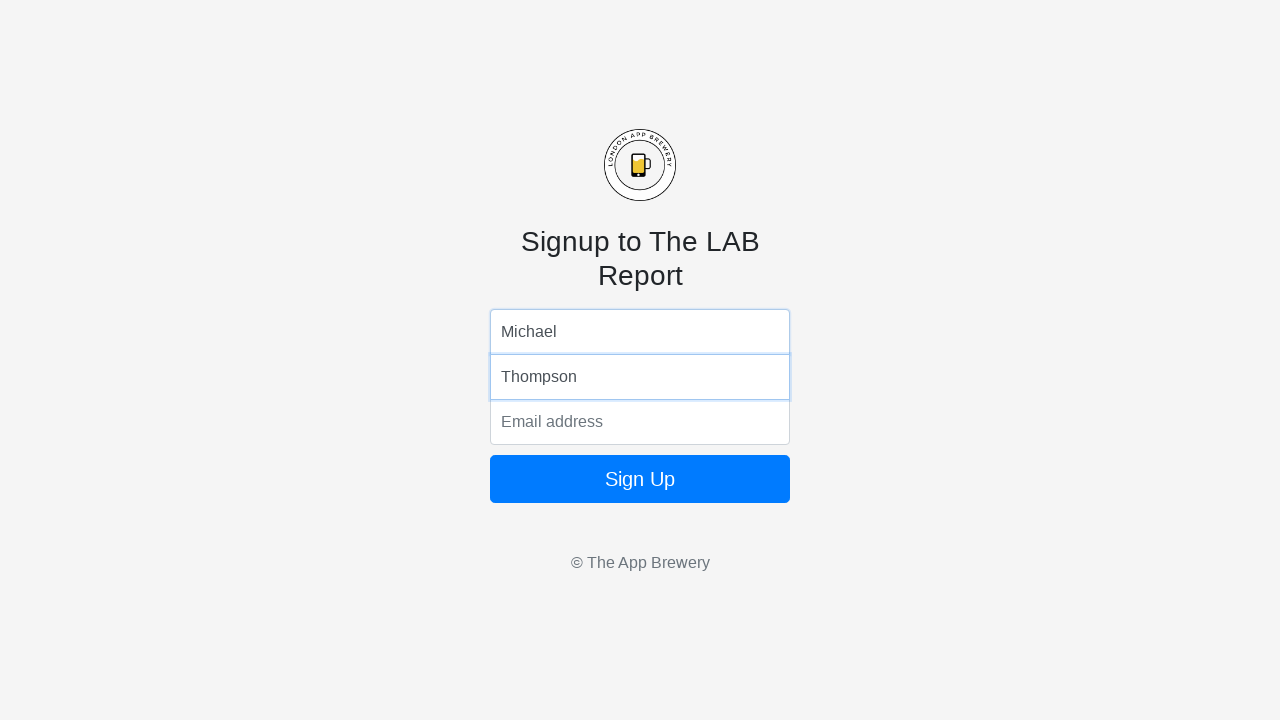

Filled email field with 'michael.thompson@example.com' on input[name='email']
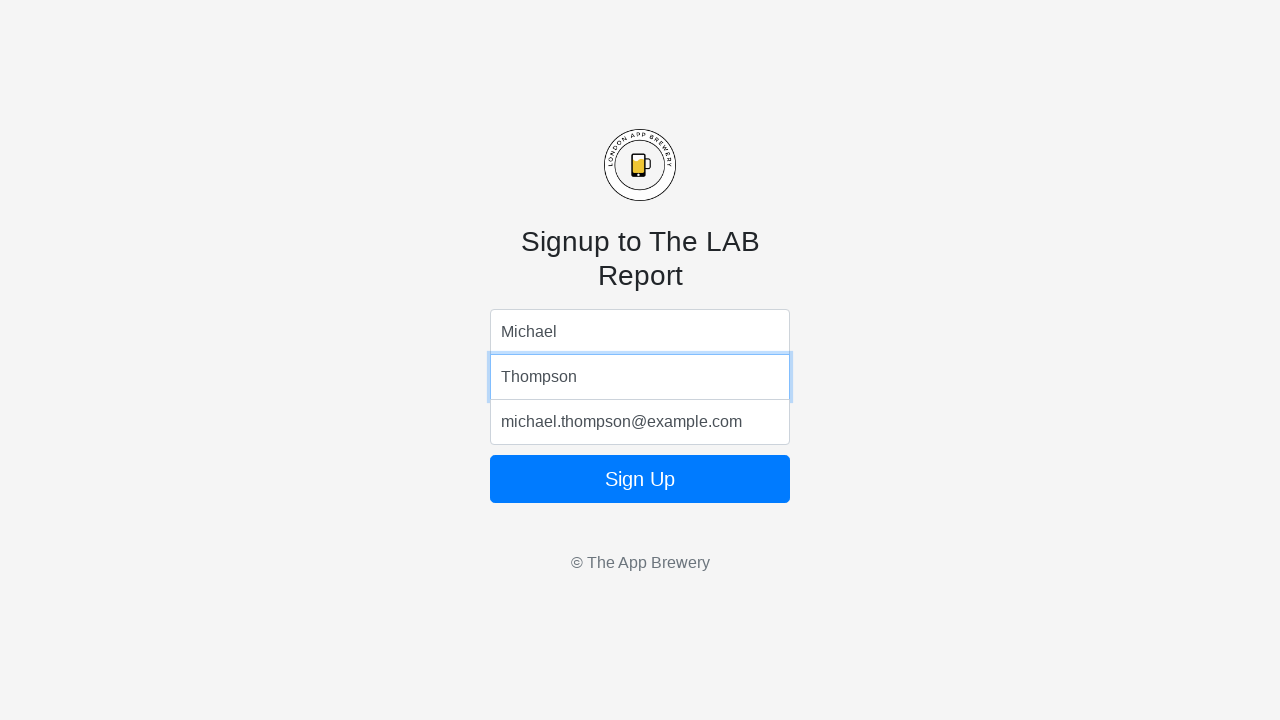

Clicked Sign Up button to submit newsletter registration form at (640, 479) on form button
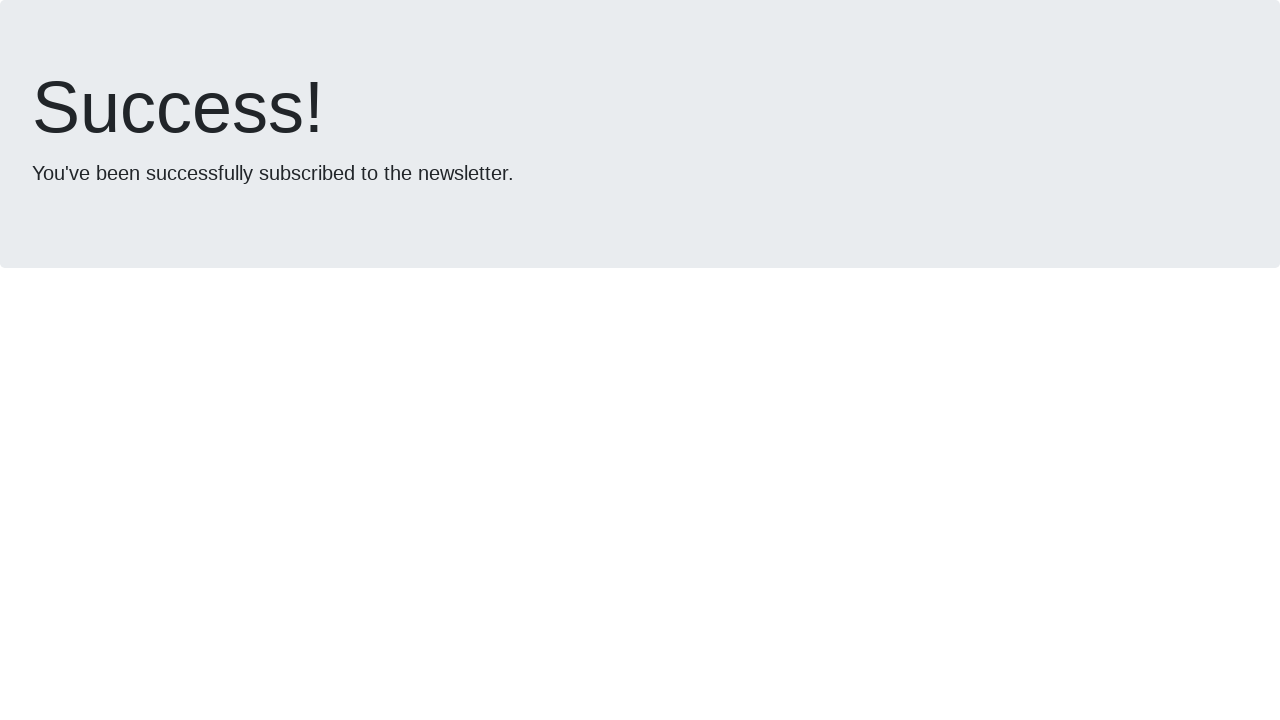

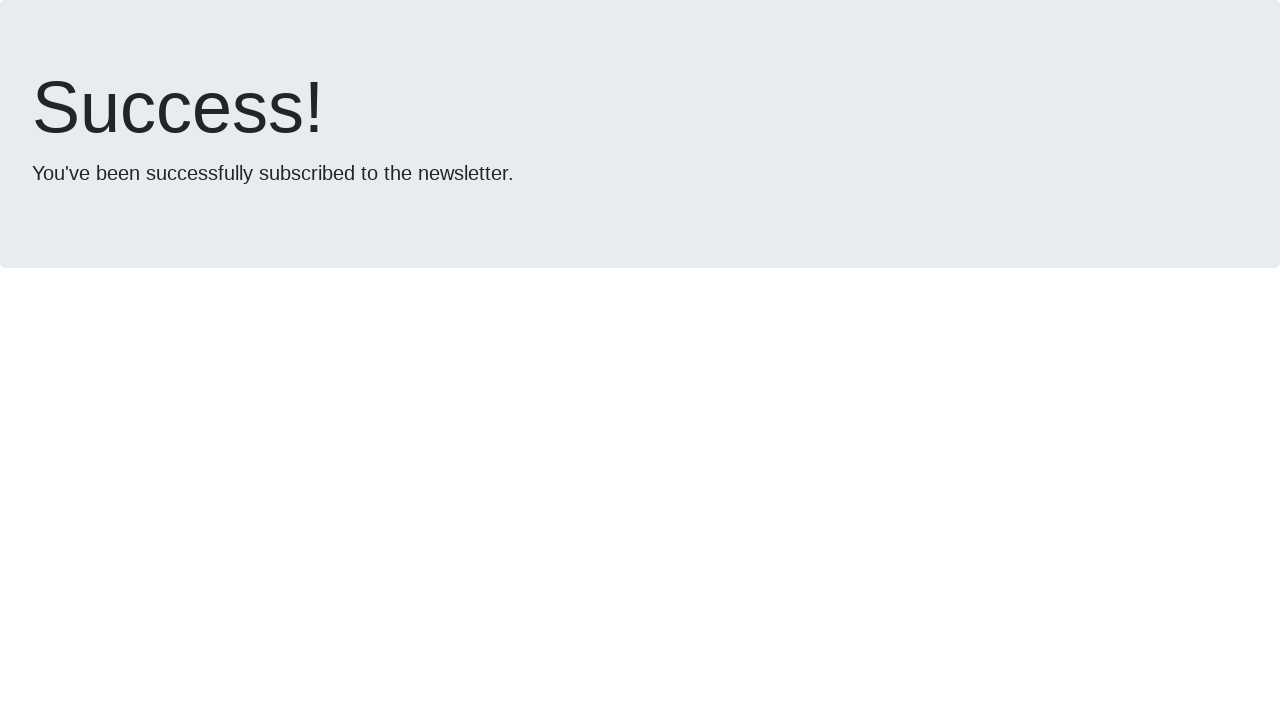